Tests various form elements on an automation practice page including radio buttons, autocomplete country selection, dropdown selection, checkboxes, and alert handling

Starting URL: https://rahulshettyacademy.com/AutomationPractice/

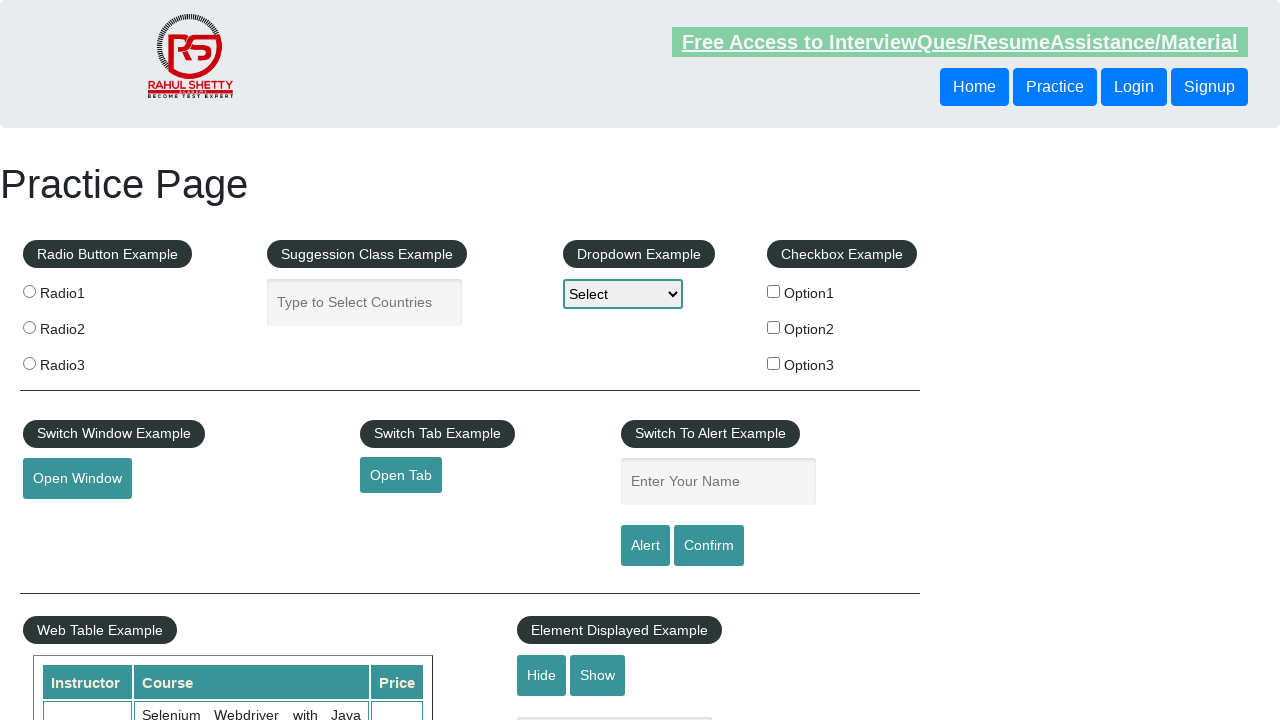

Selected radio button with value 'radio2' at (29, 327) on input[name='radioButton'][value='radio2']
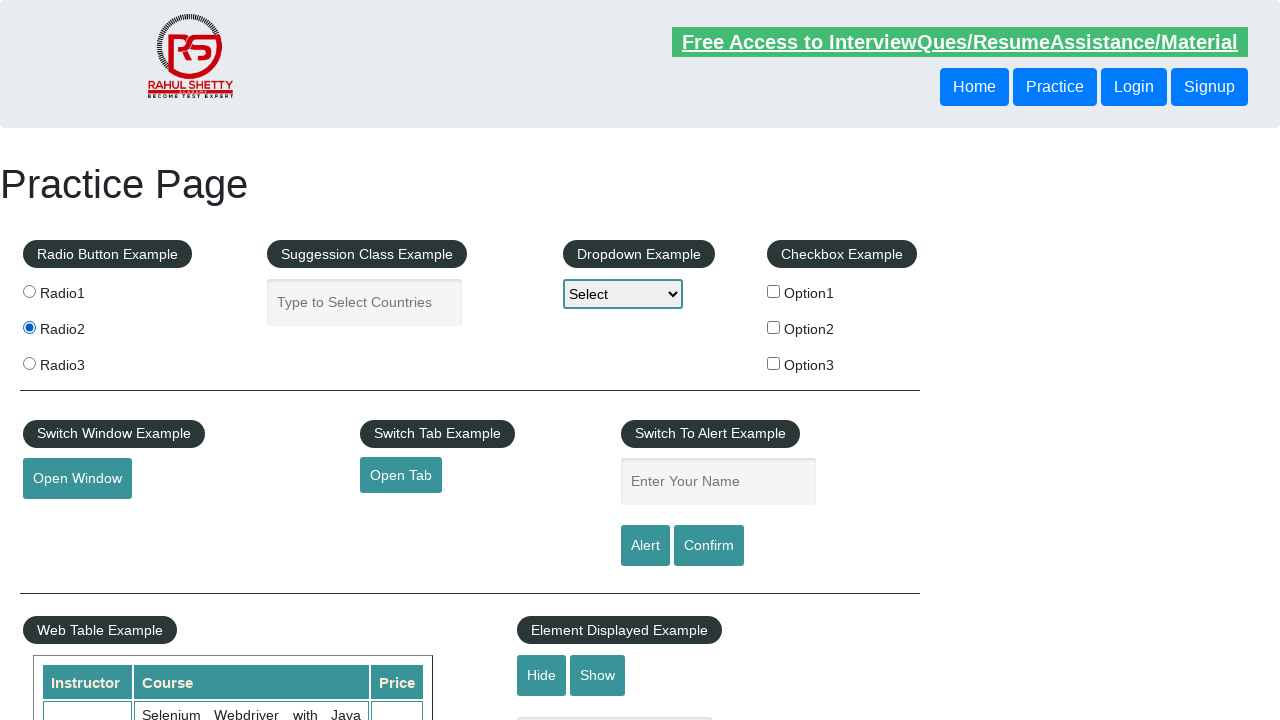

Typed 'ha' in autocomplete country field on input[placeholder='Type to Select Countries']
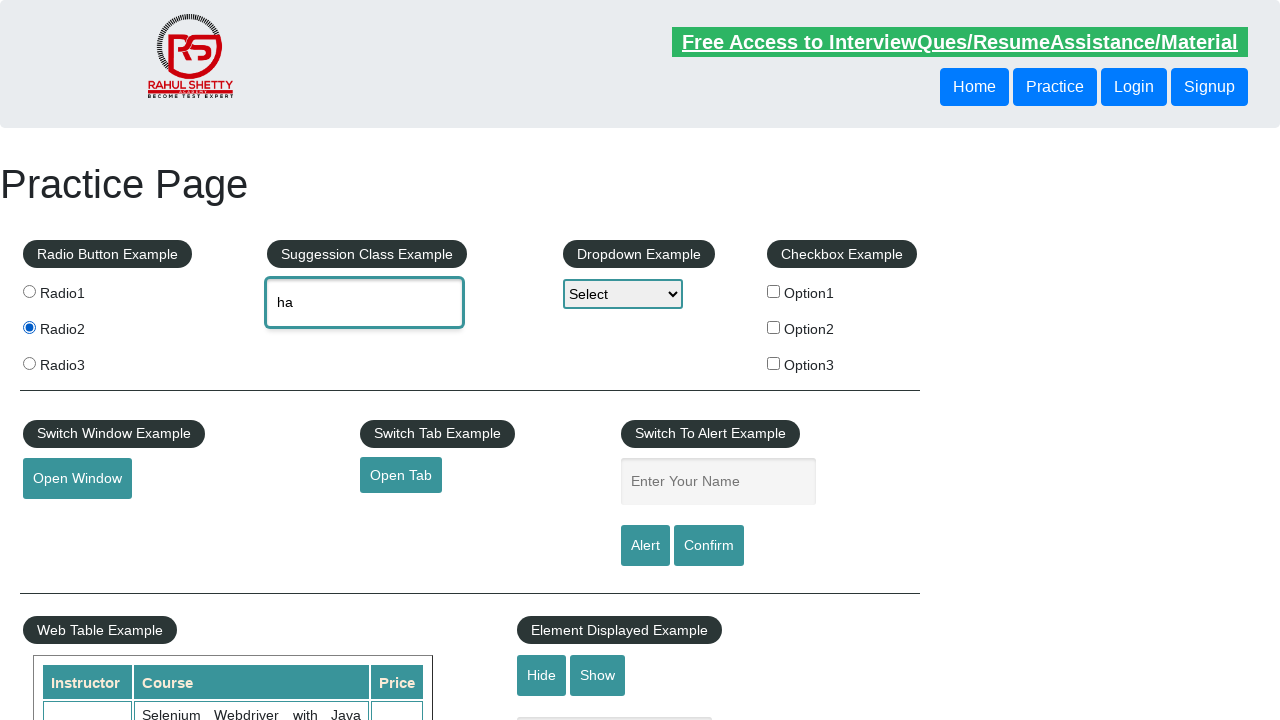

Autocomplete suggestions appeared
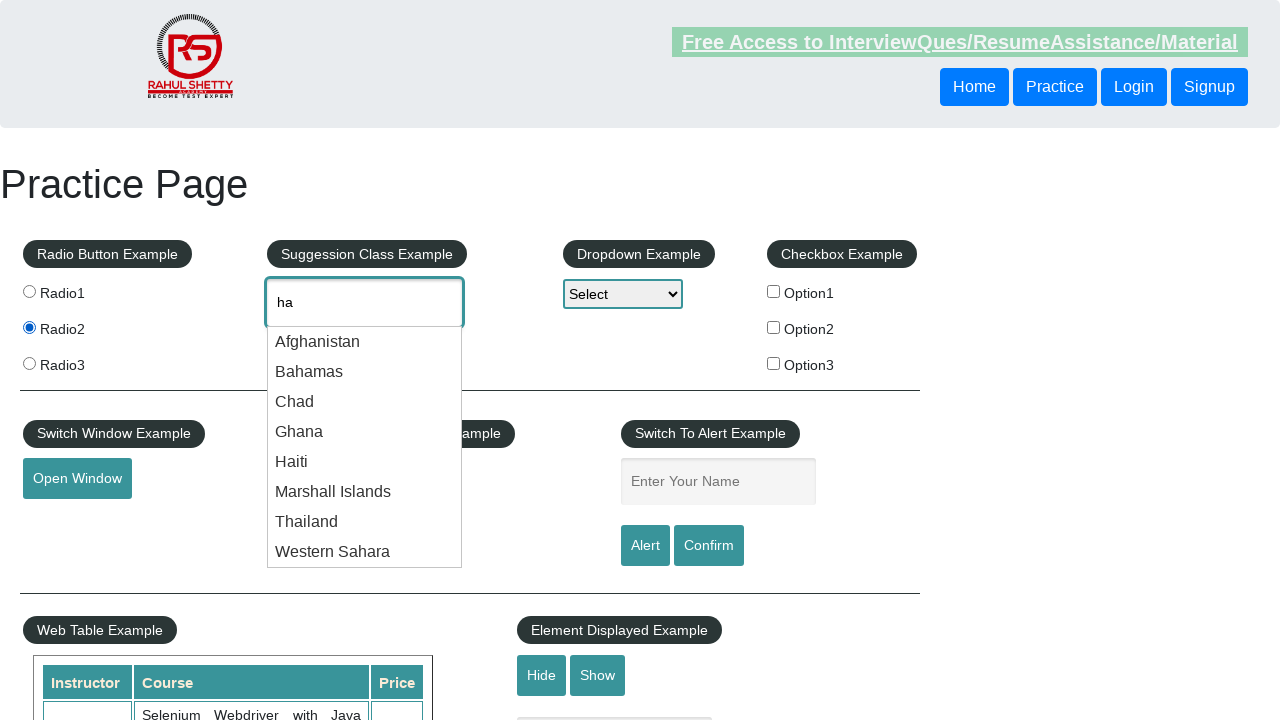

Selected 'Bahamas' from autocomplete suggestions at (365, 372) on li.ui-menu-item:has-text('Bahamas')
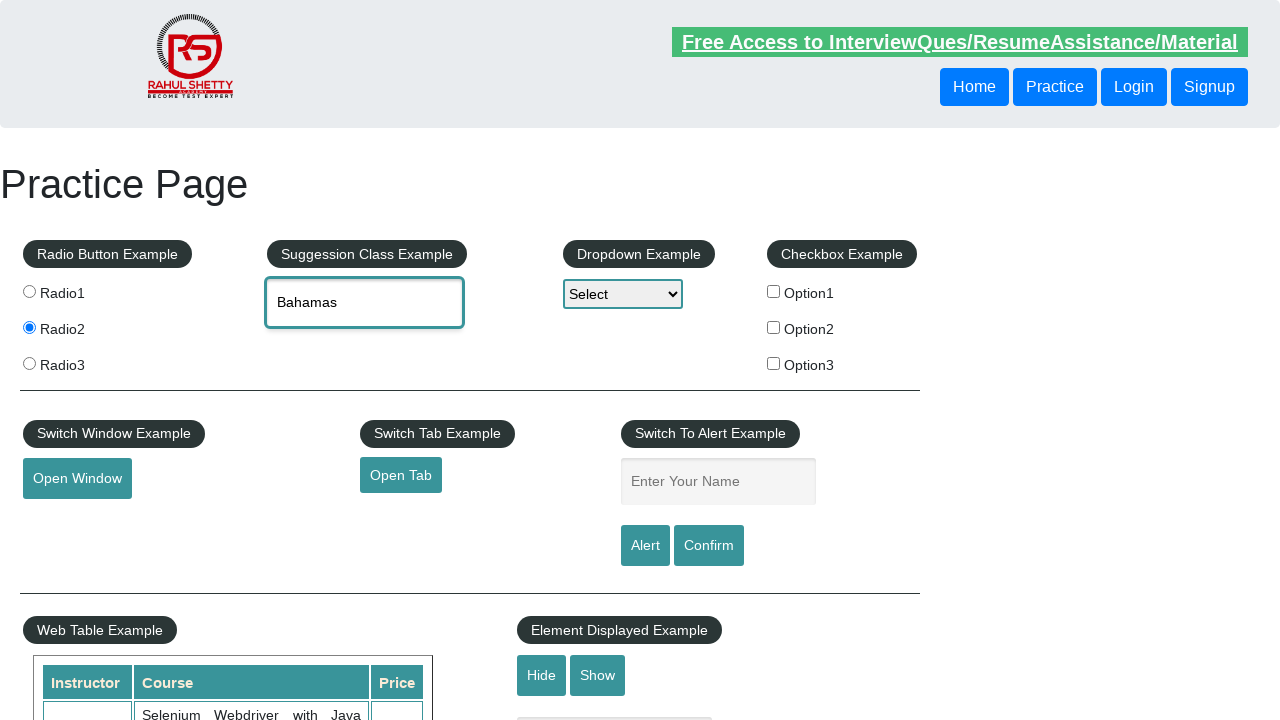

Selected 'Option2' from dropdown menu on select[name='dropdown-class-example']
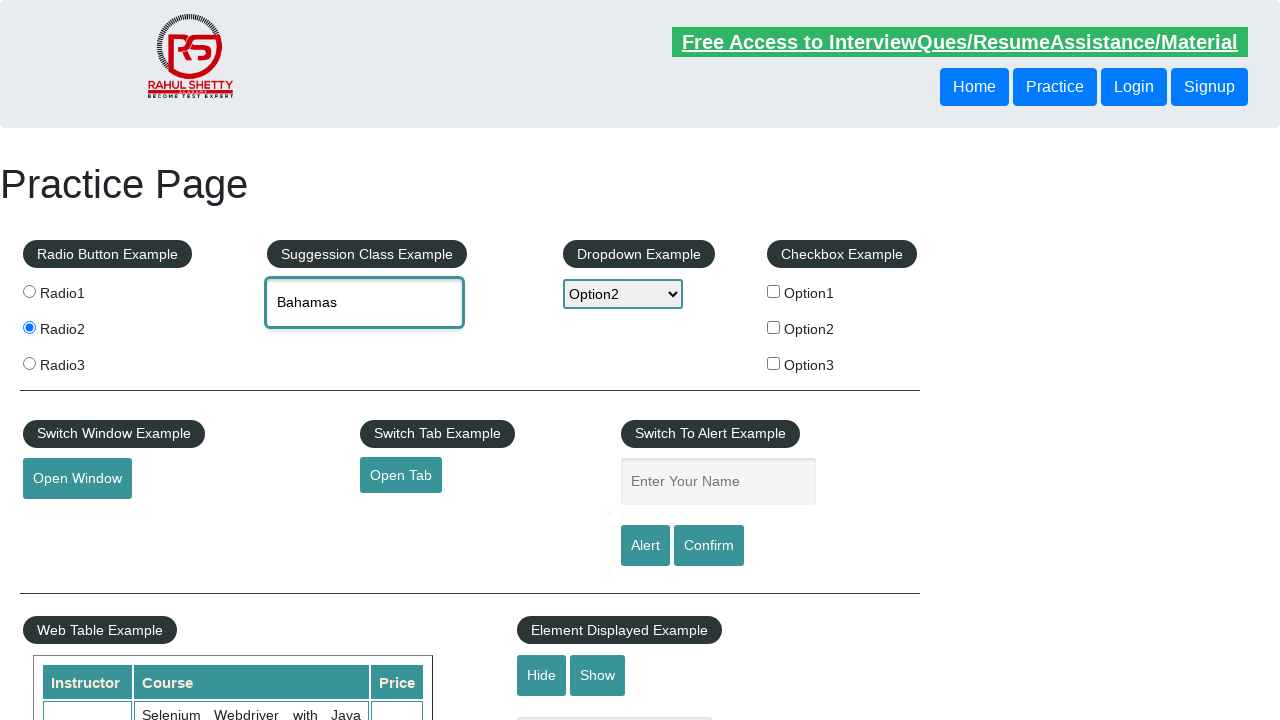

Clicked checkbox with value 'option2' at (774, 327) on input[type='checkbox'][value='option2']
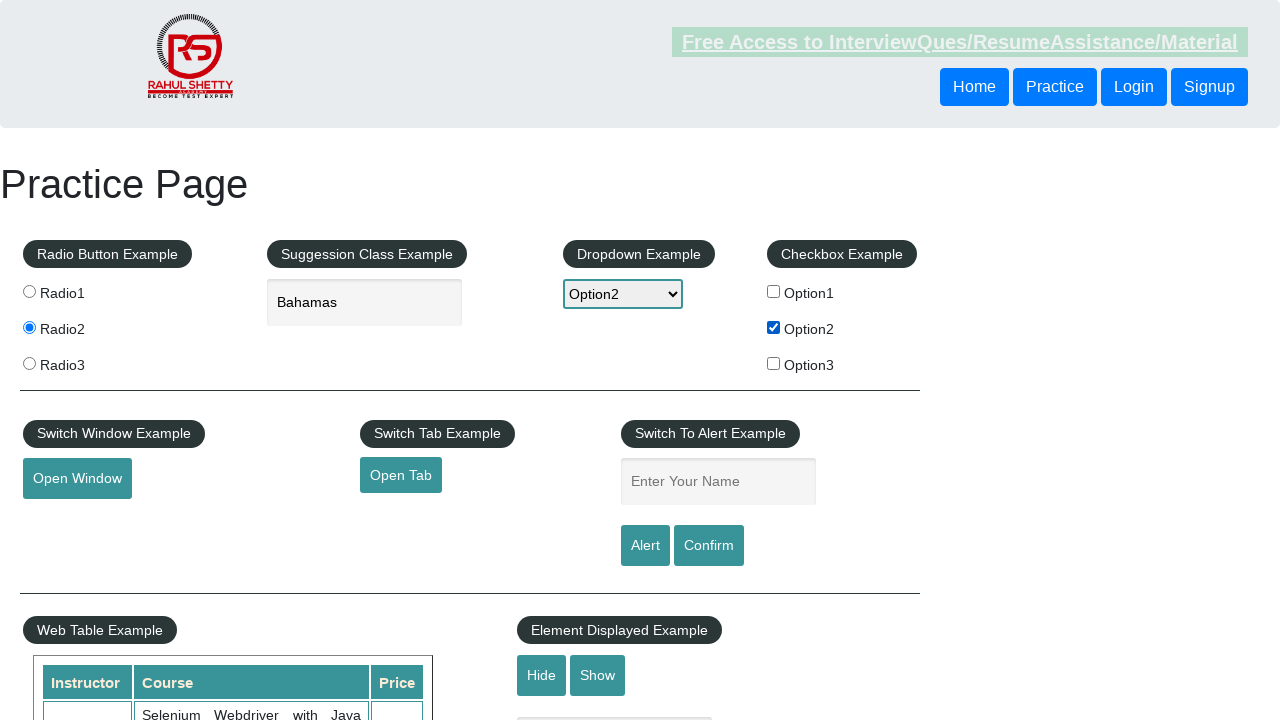

Clicked Alert button at (645, 546) on input[value='Alert']
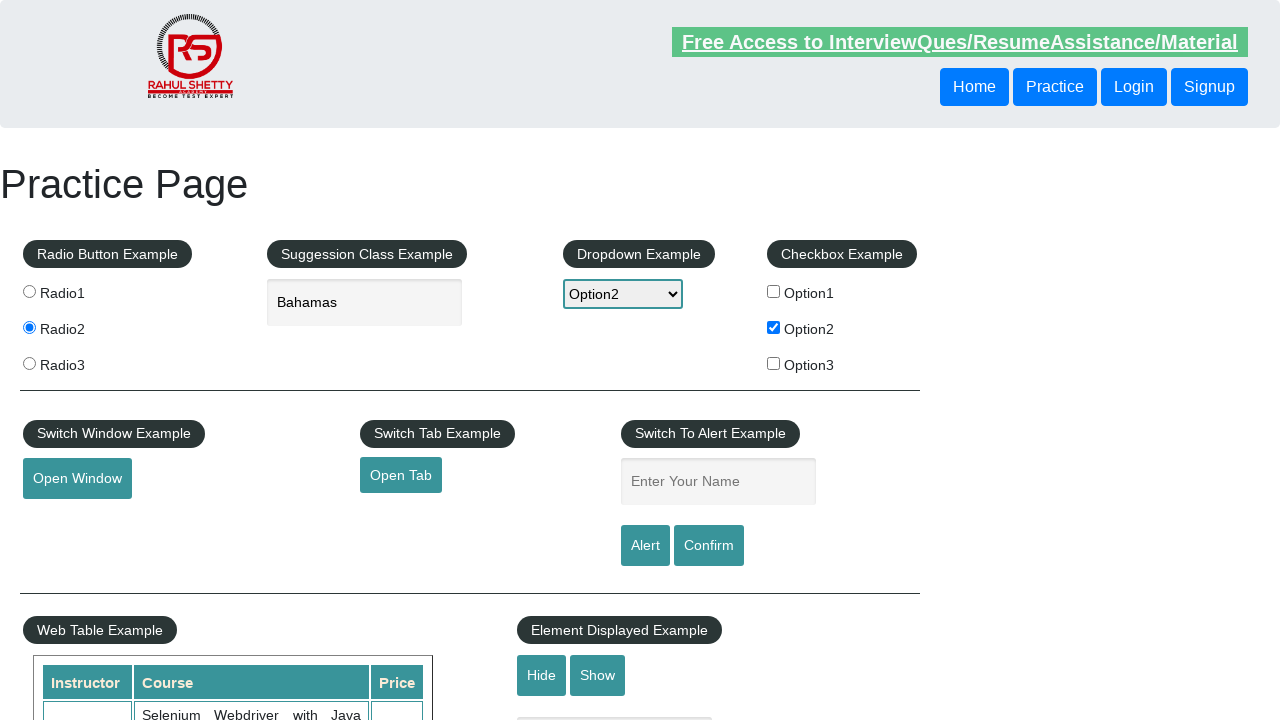

Set up dialog handler to accept alerts
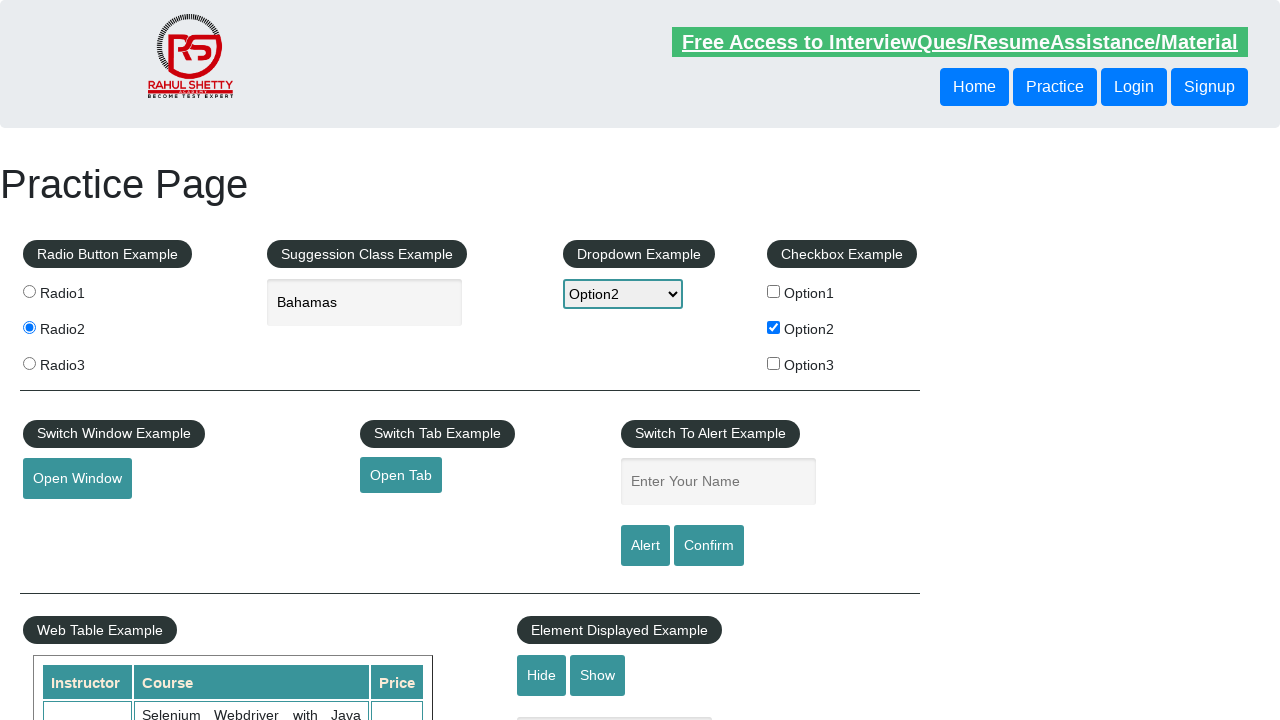

Scrolled down the page
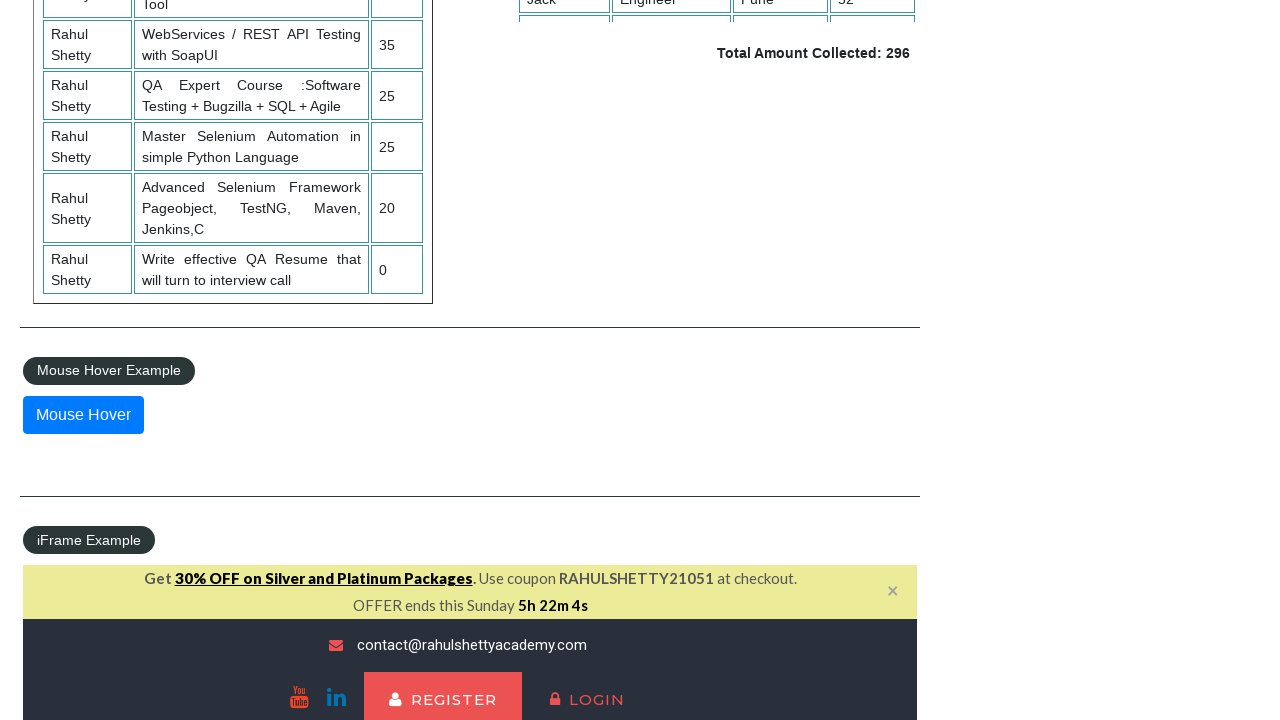

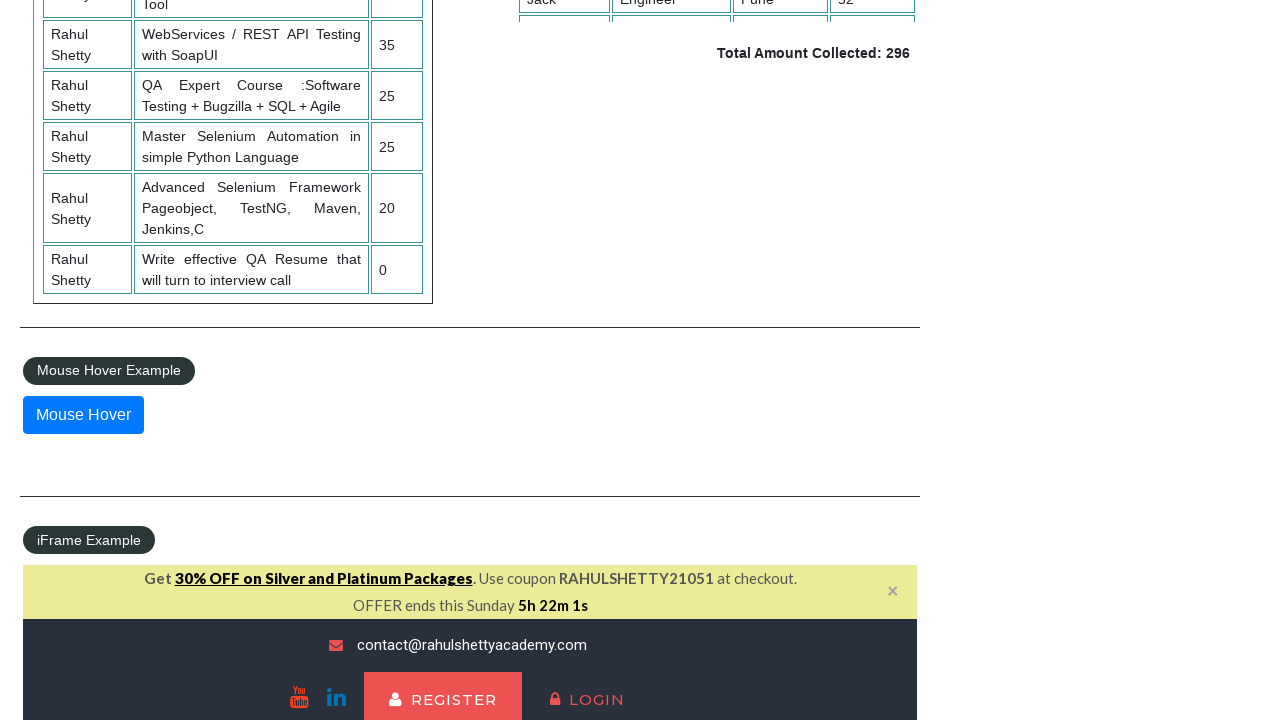